Tests modal interaction by opening a modal and closing it using JavaScript

Starting URL: https://formy-project.herokuapp.com/modal

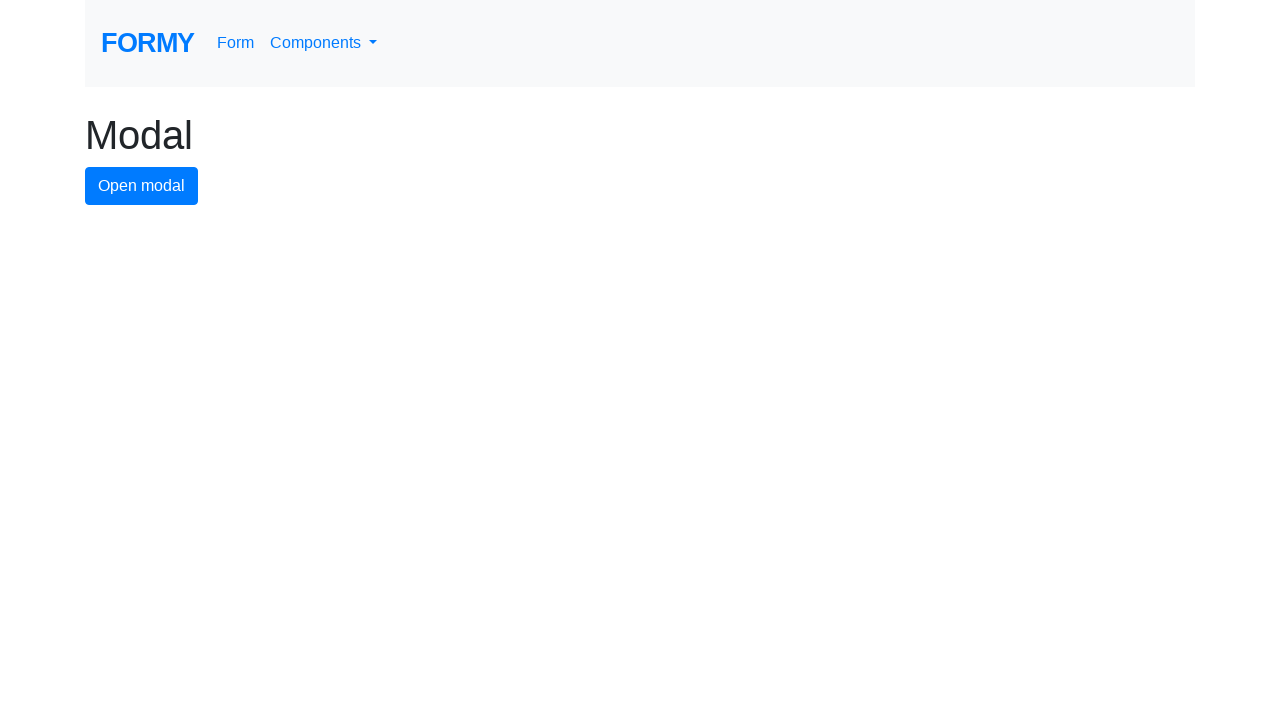

Clicked modal button to open modal dialog at (142, 186) on #modal-button
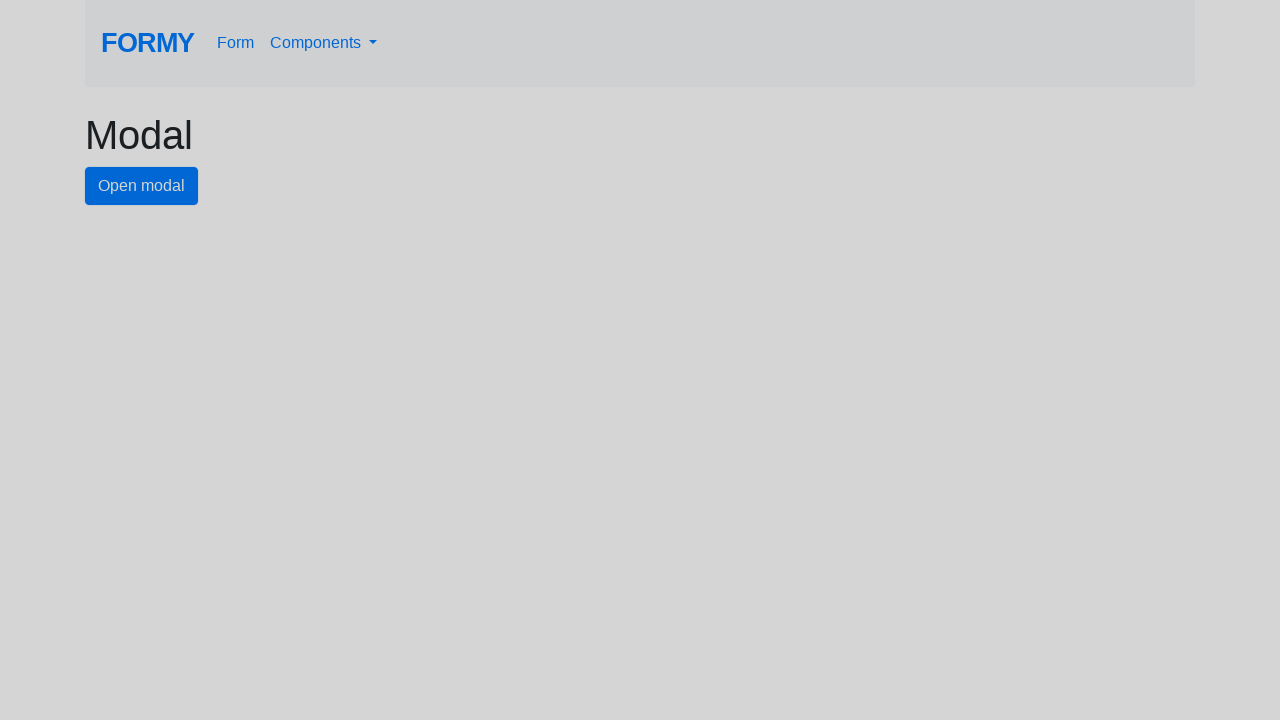

Modal opened and close button became visible
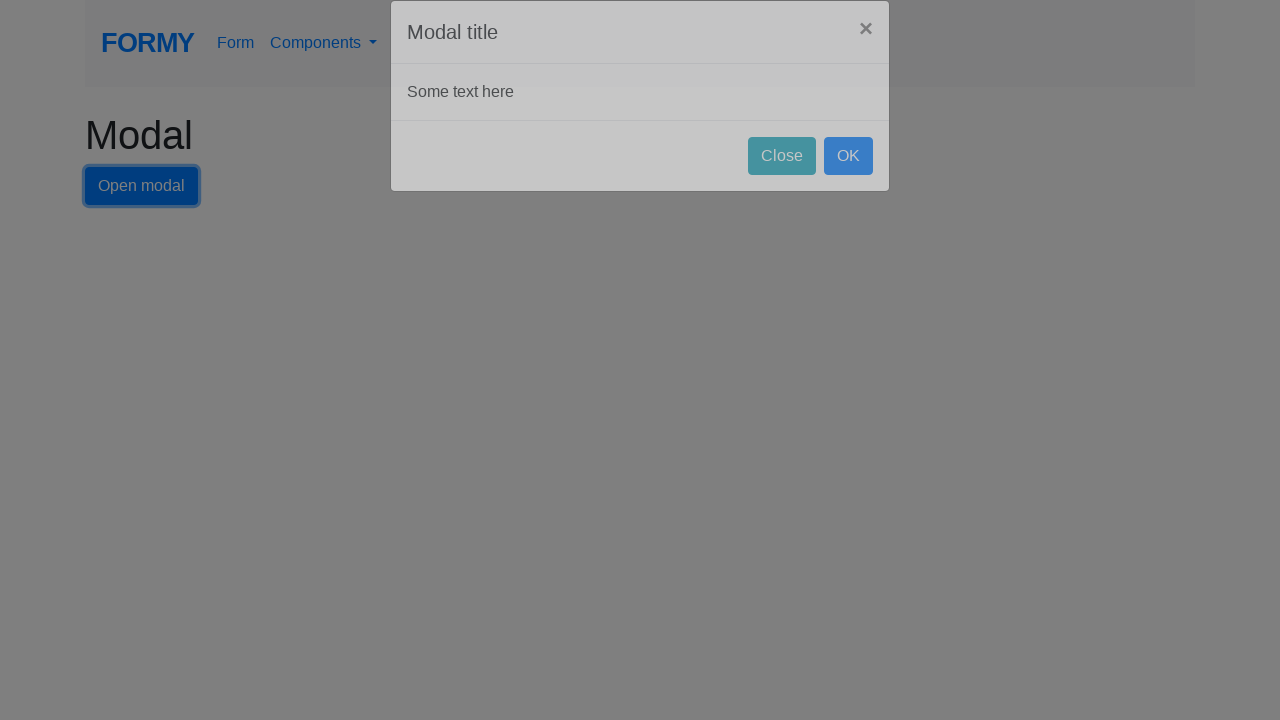

Executed JavaScript to click close button and close modal
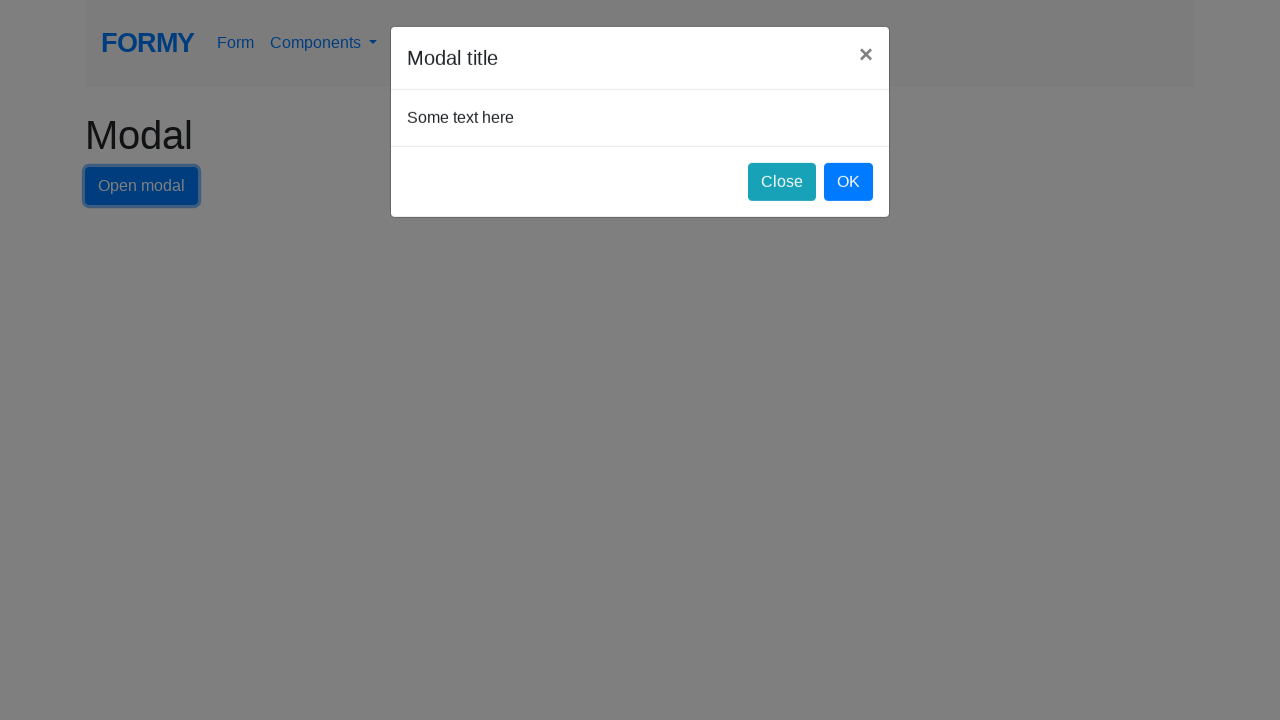

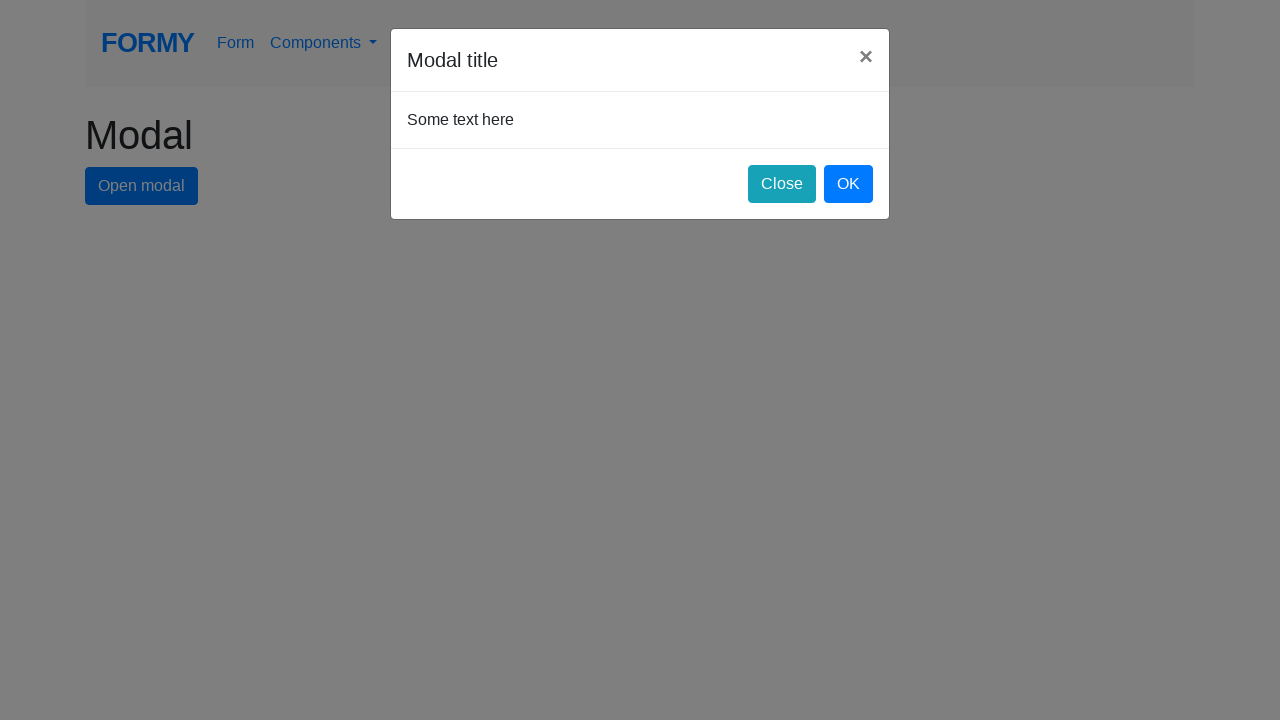